Tests store search functionality by searching for "Notebook" and verifying results are displayed

Starting URL: https://kodilla.com/pl/test/store

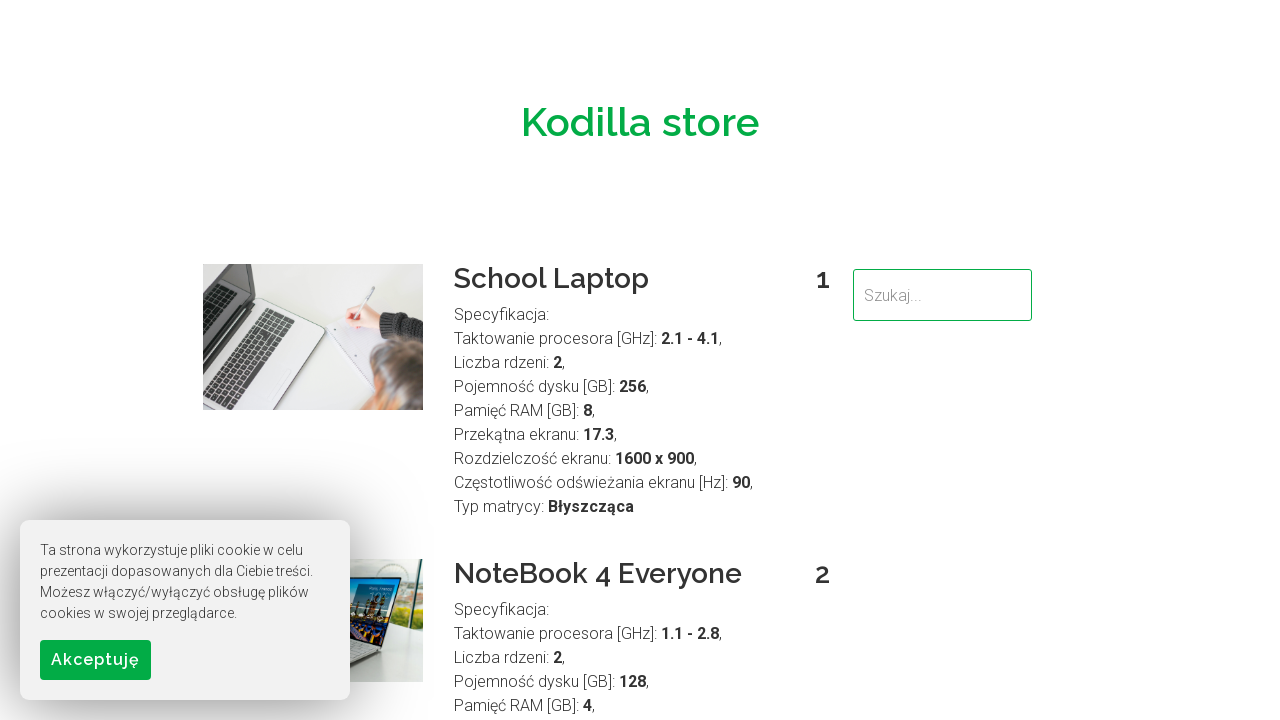

Filled search field with 'Notebook' on input[type='text']
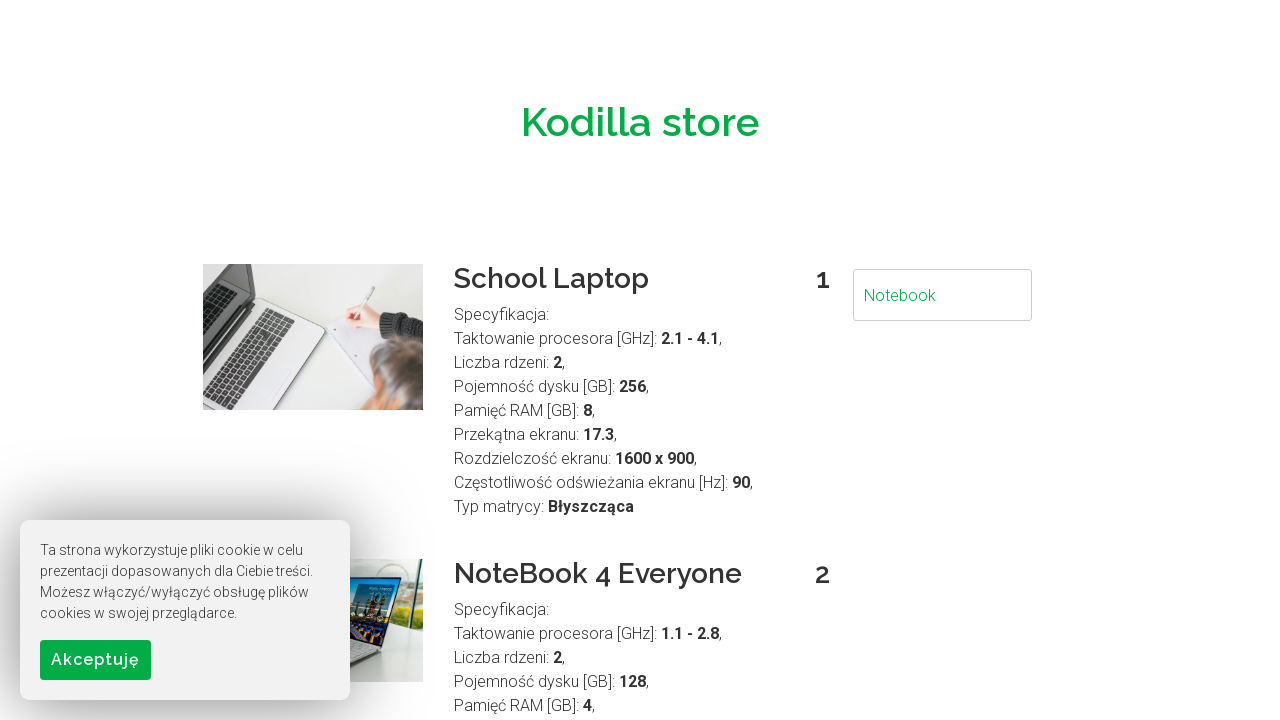

Waited for search results to update
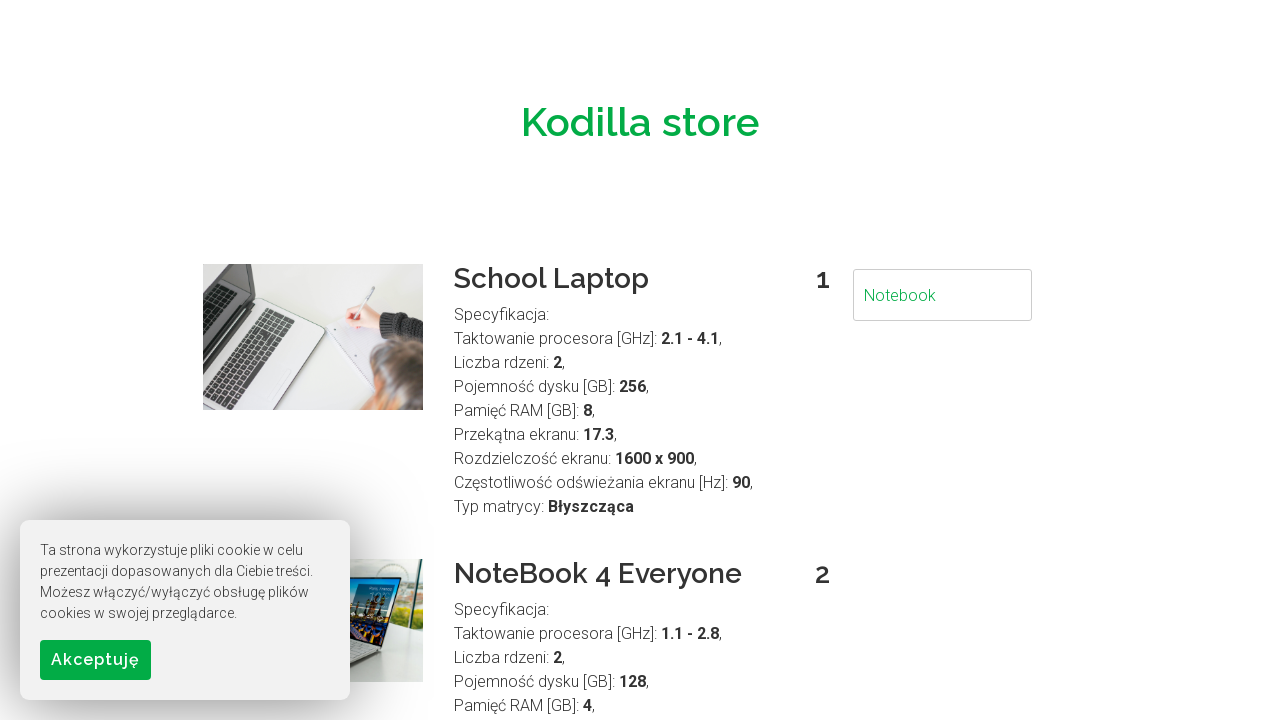

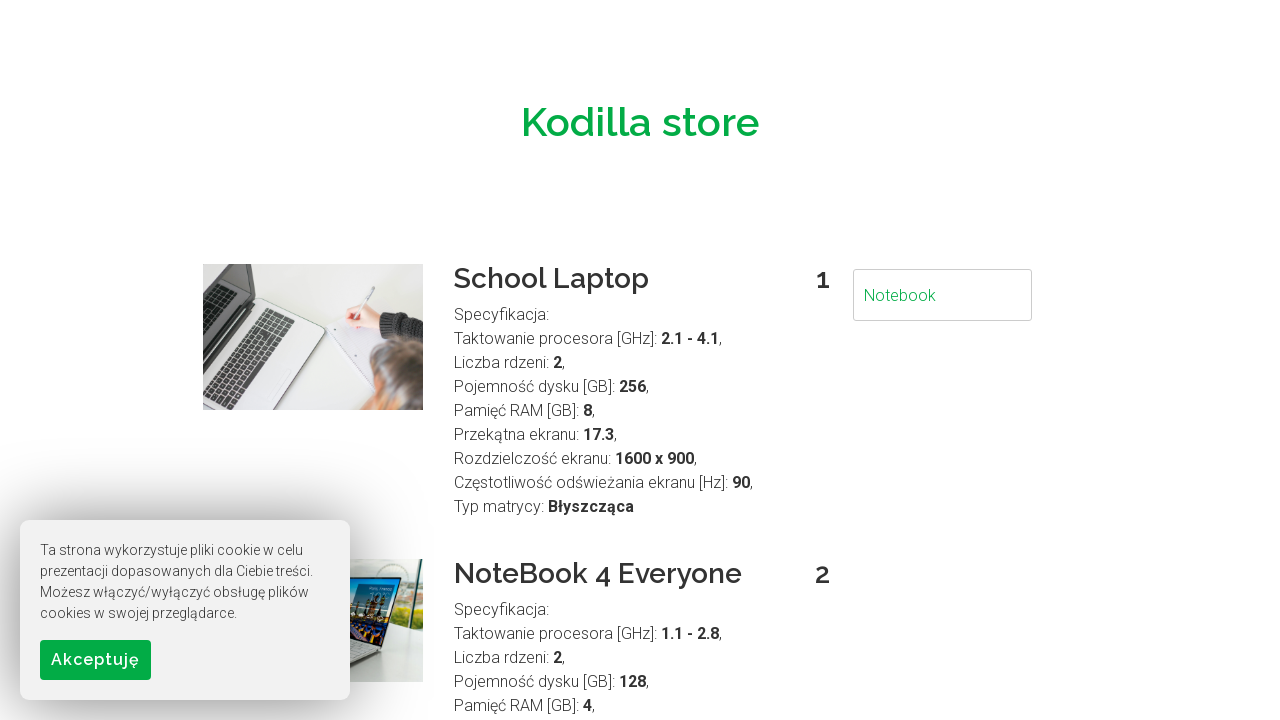